Tests JavaScript prompt alert functionality by clicking a button that triggers a prompt alert, entering text into the prompt, and accepting it.

Starting URL: https://demoqa.com/alerts

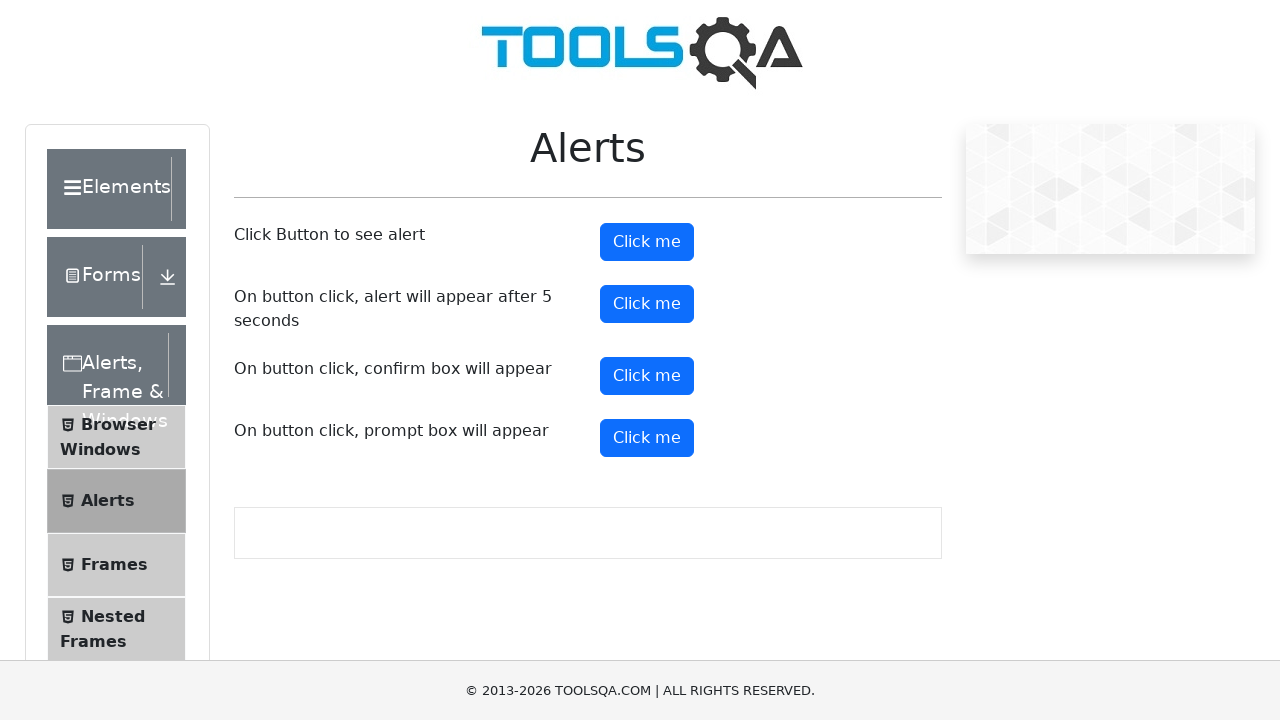

Set viewport size to 1920x1080
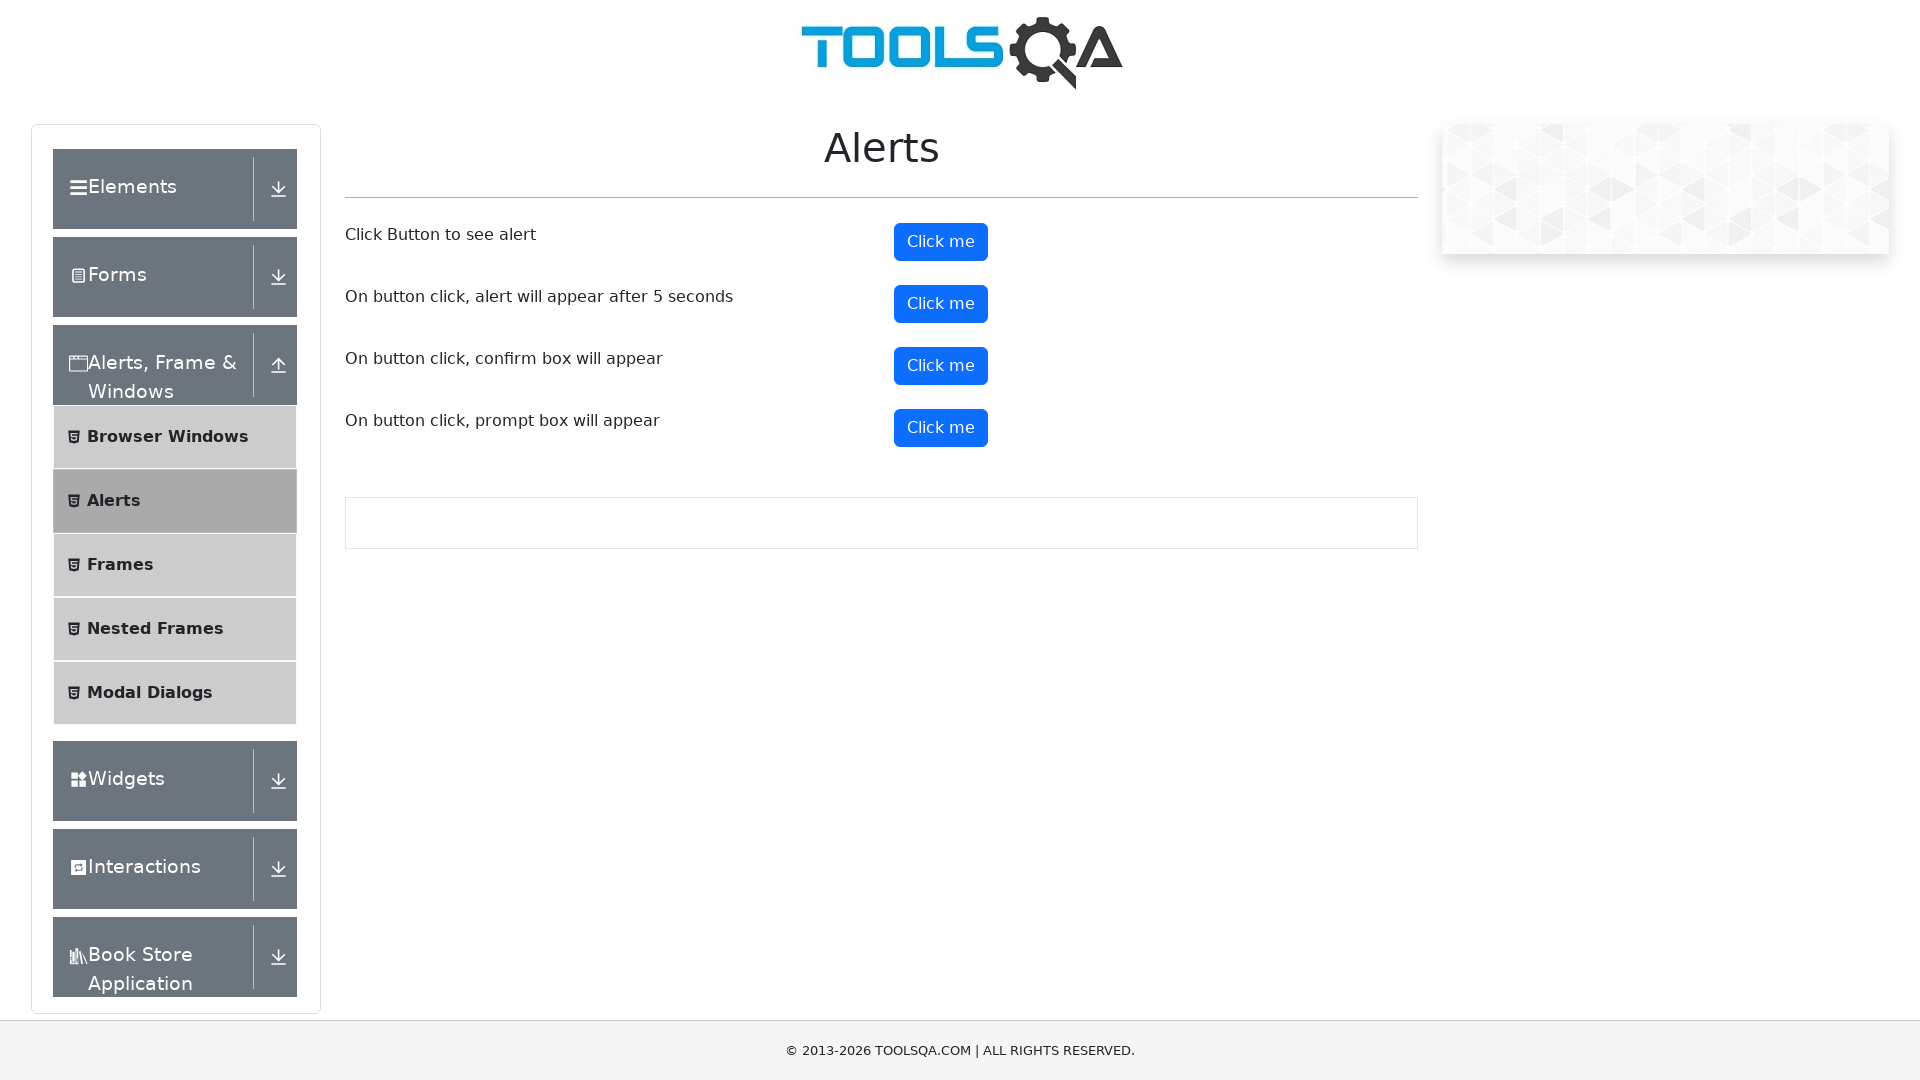

Set up dialog handler to accept prompt with text 'Hello'
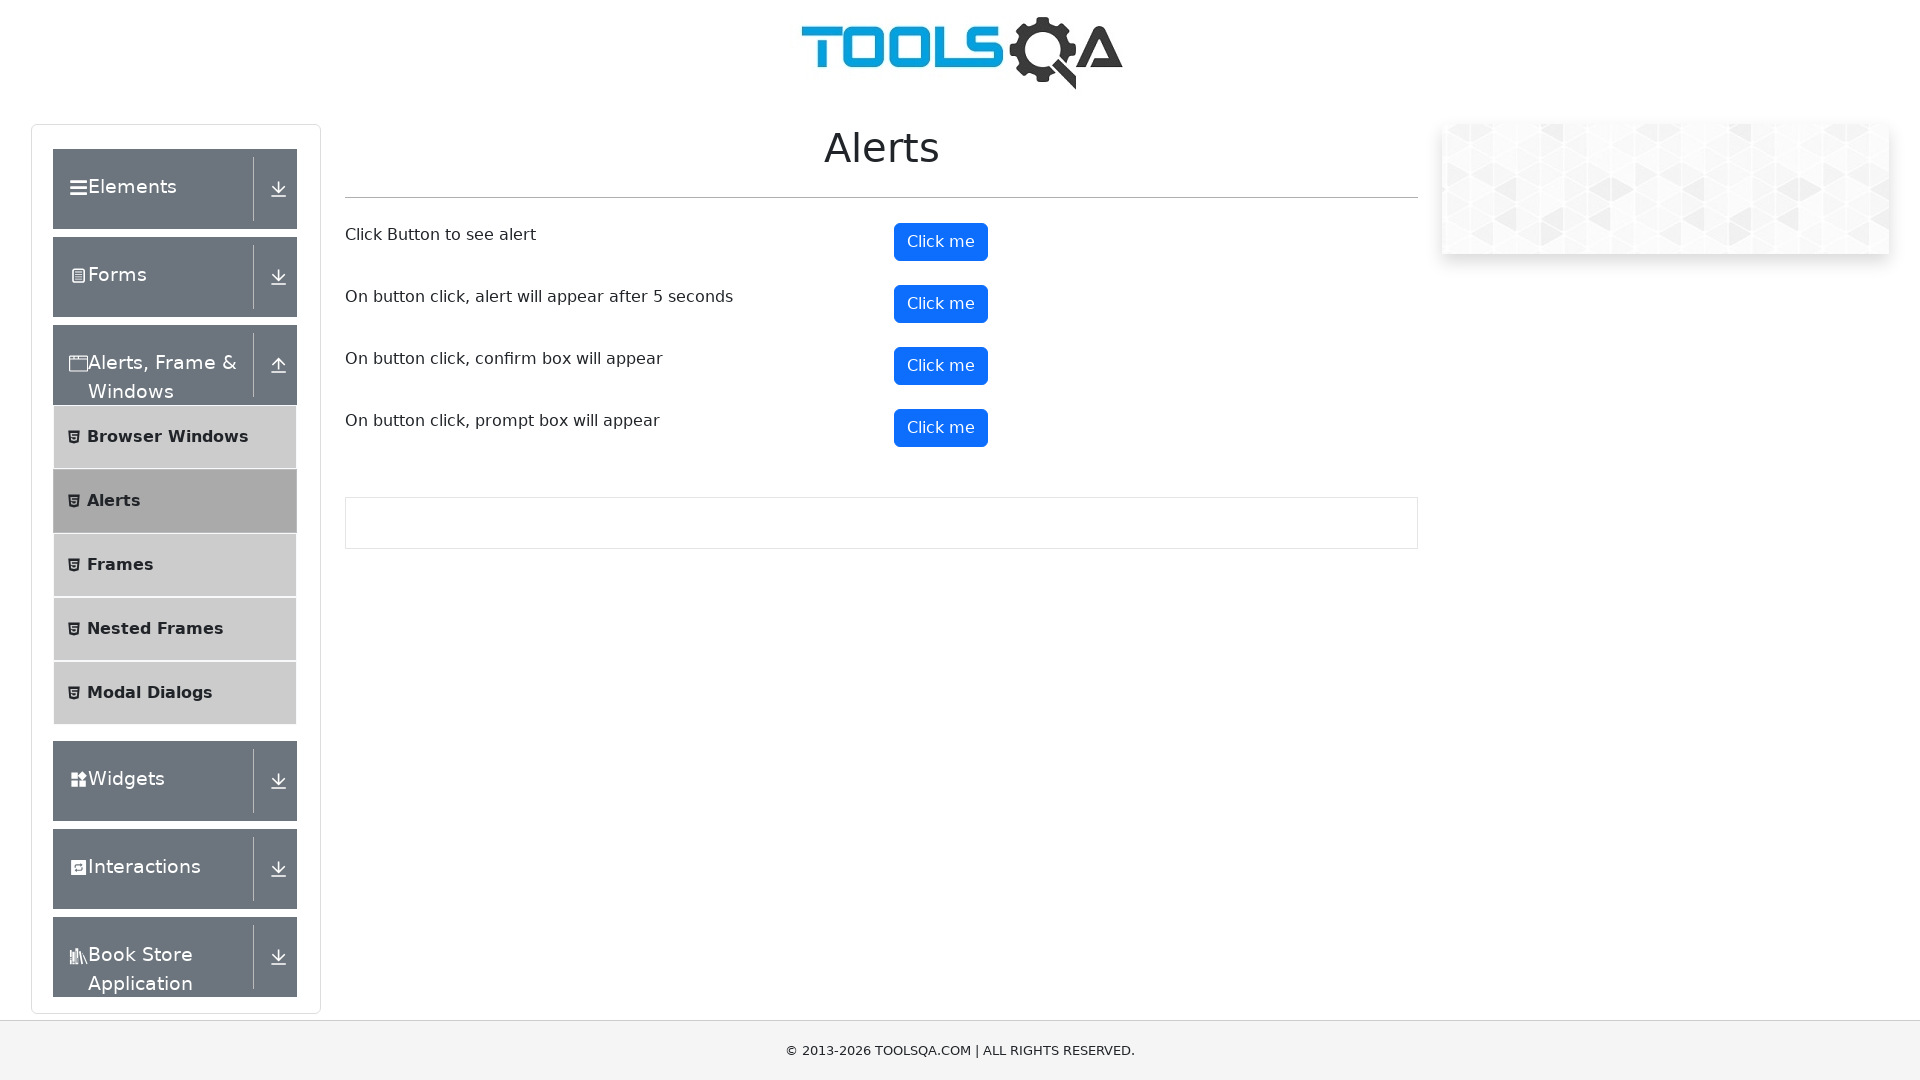

Clicked the prompt button to trigger alert at (941, 428) on #promtButton
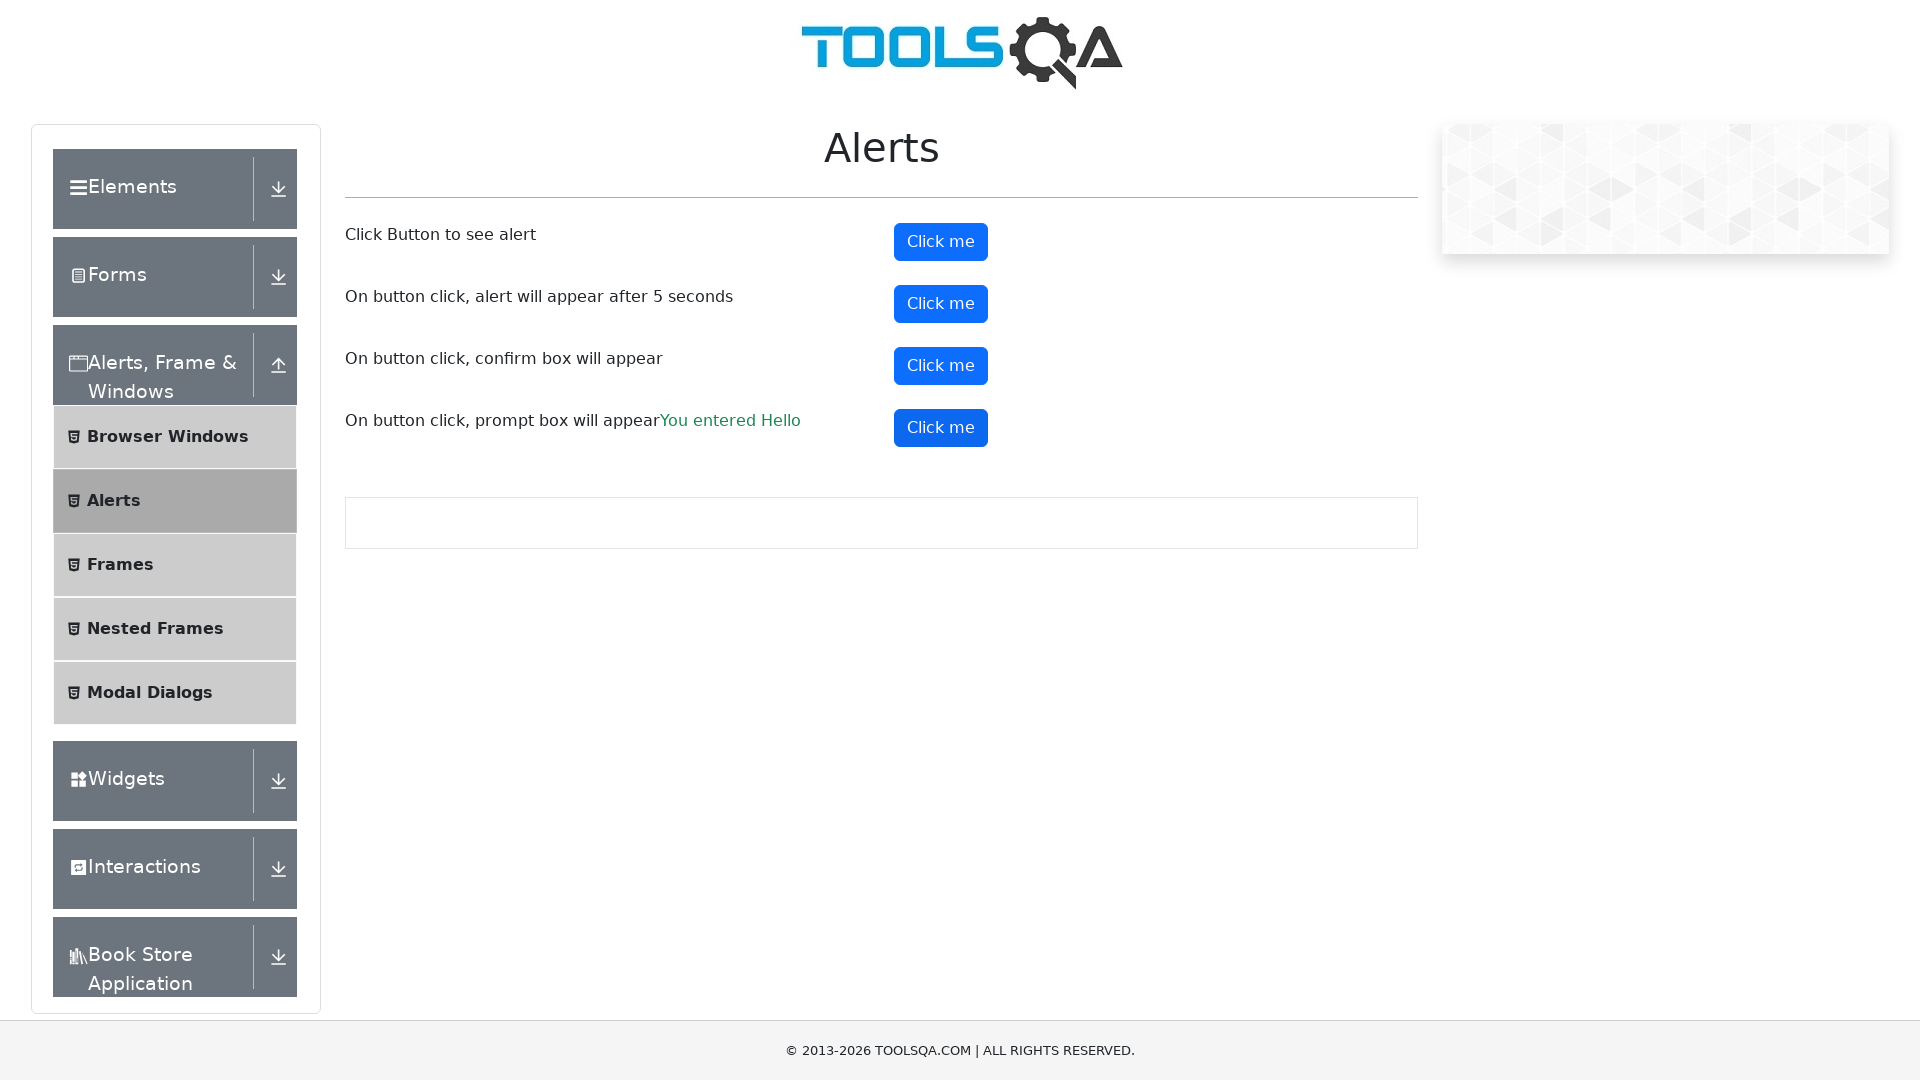

Waited 1 second for dialog interaction to complete
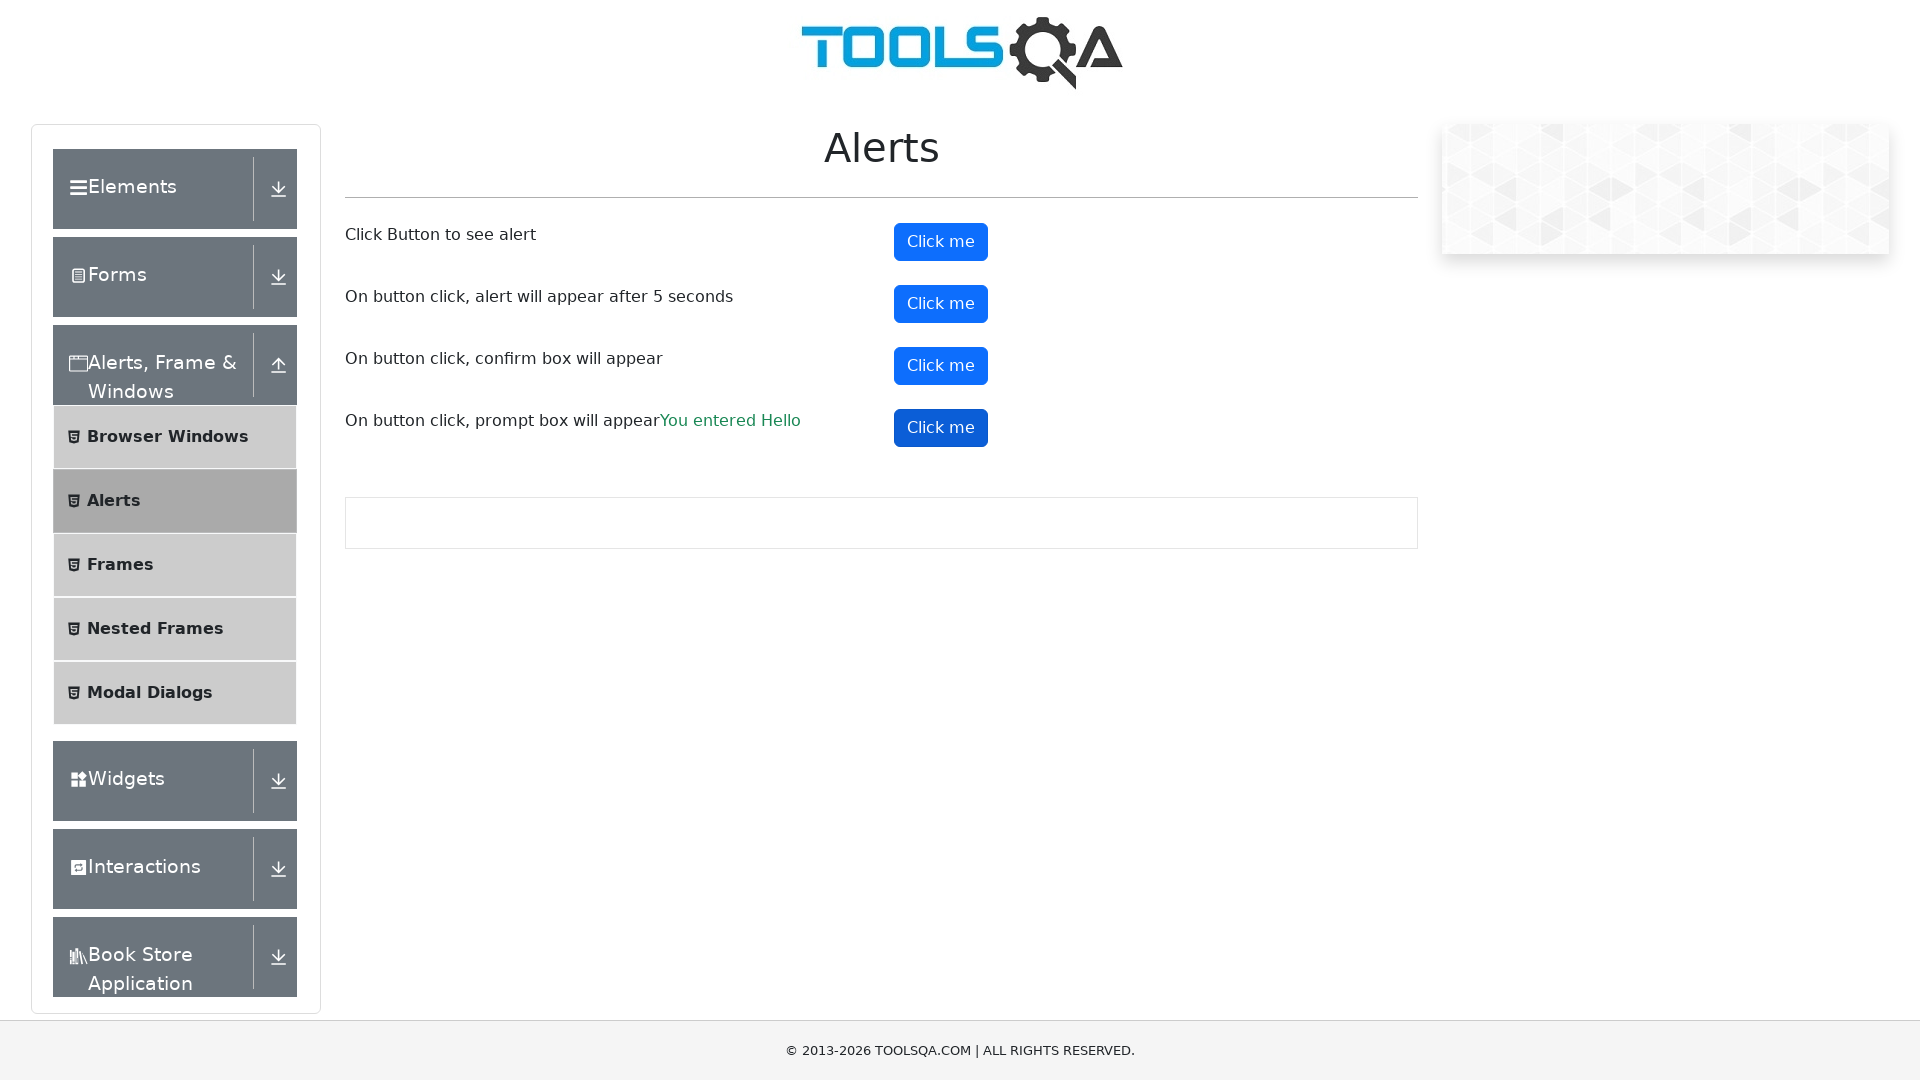

Verified prompt result text appeared on page
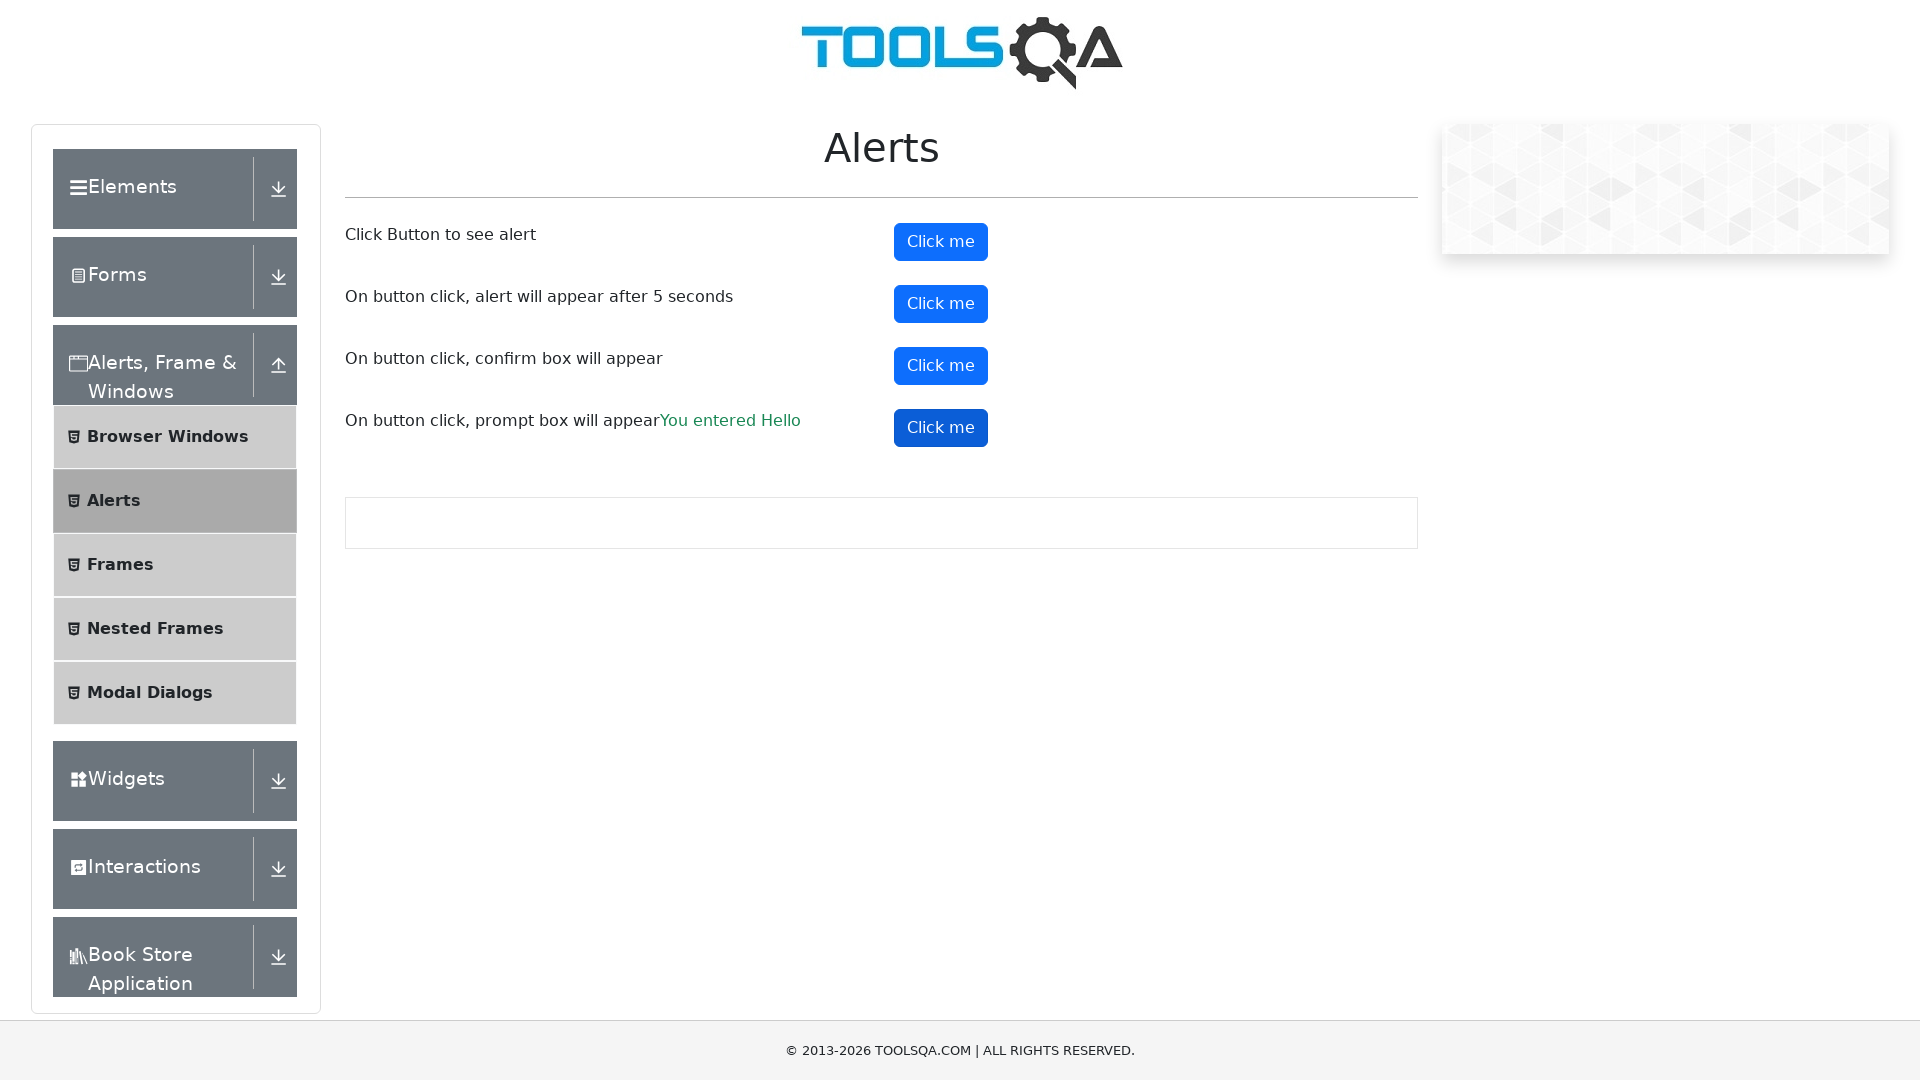

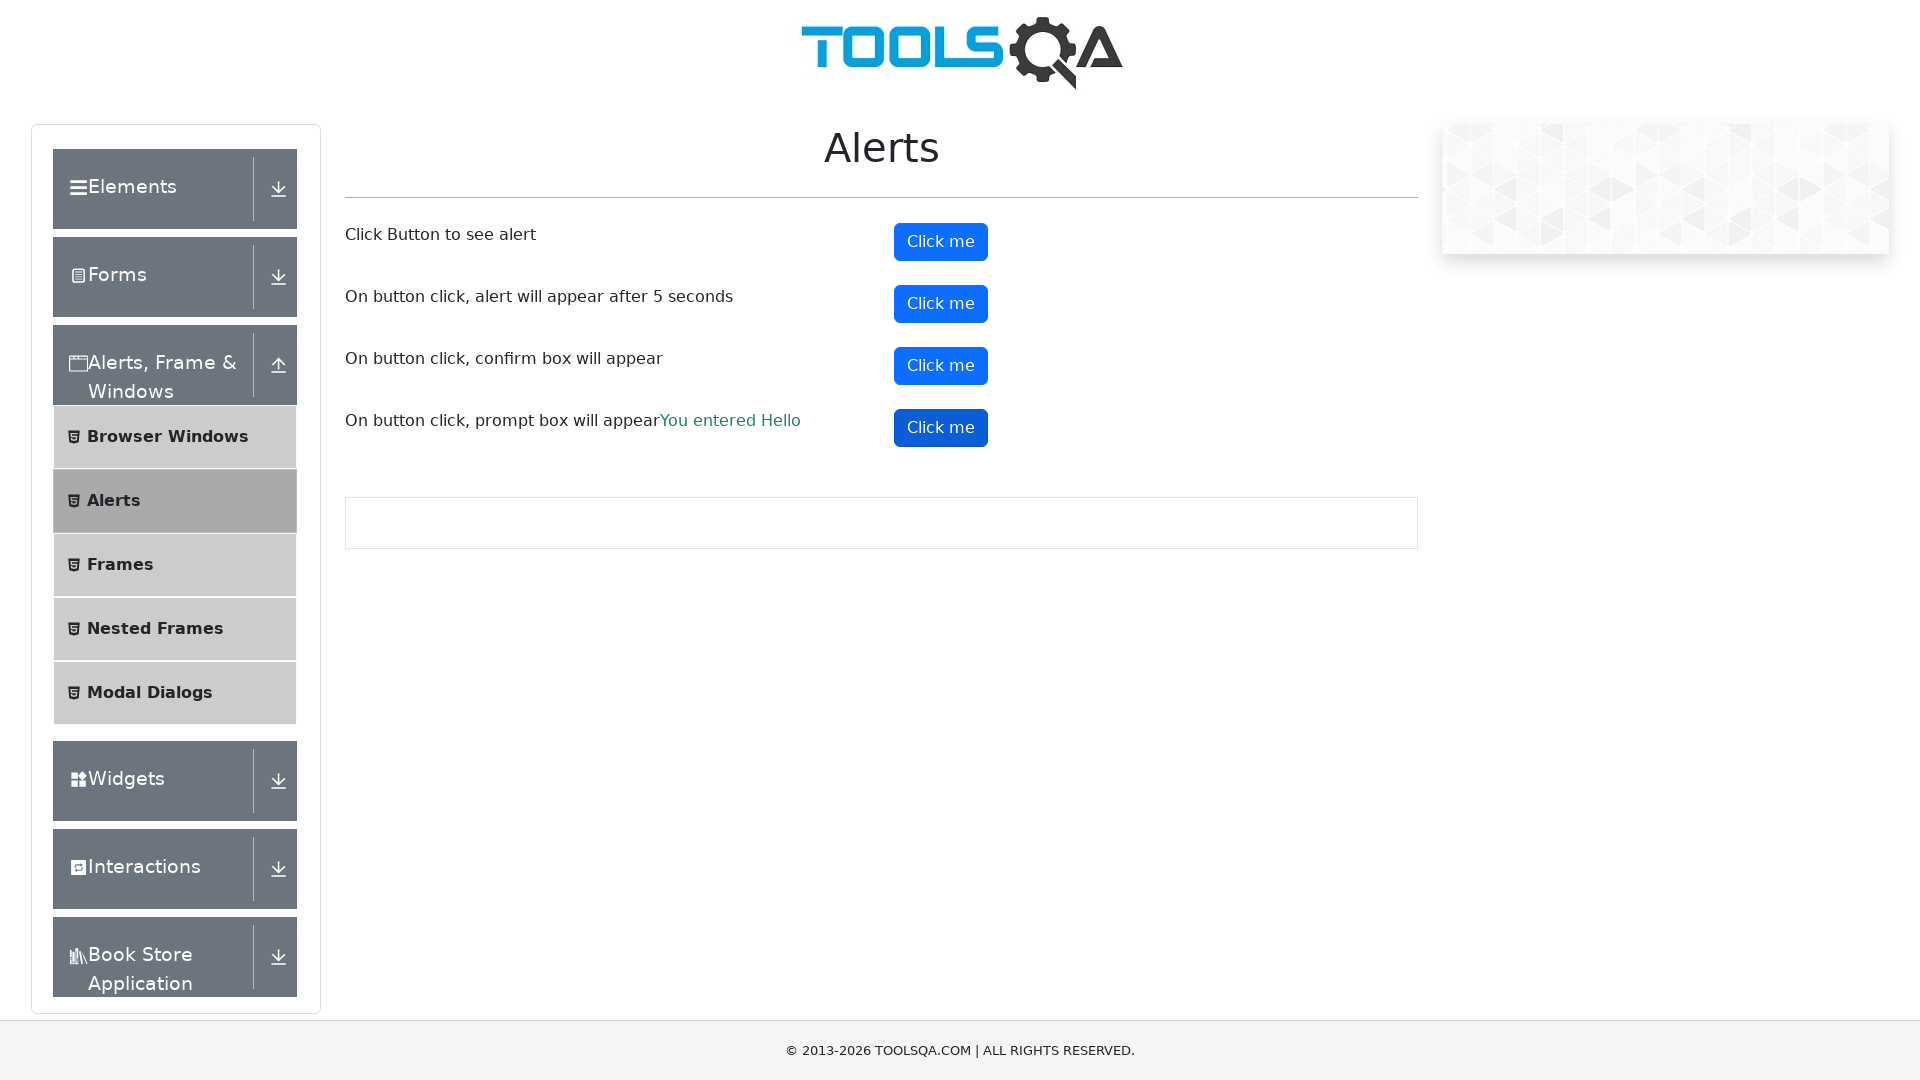